Tests the dynamic controls page with explicit waits - clicks Remove button, waits for and verifies "It's gone!" message, then clicks Add button and verifies "It's back!" message appears.

Starting URL: https://the-internet.herokuapp.com/dynamic_controls

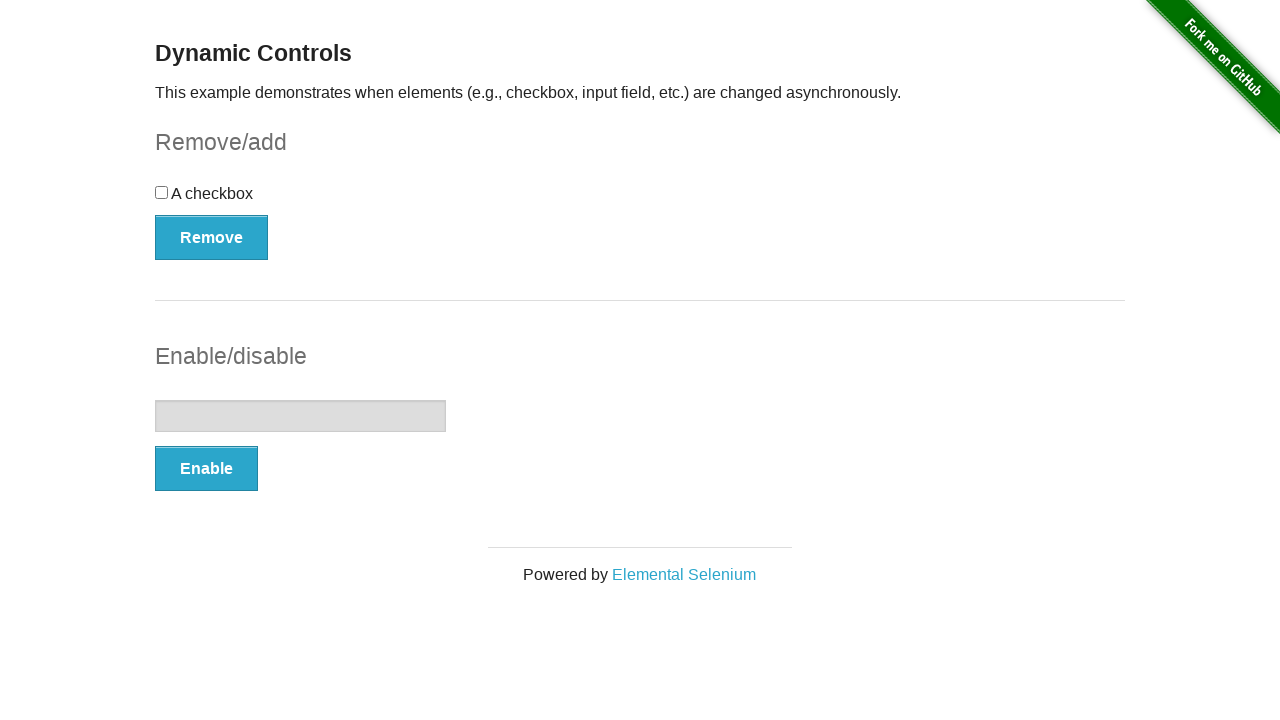

Clicked Remove button at (212, 237) on xpath=//button[@onclick='swapCheckbox()']
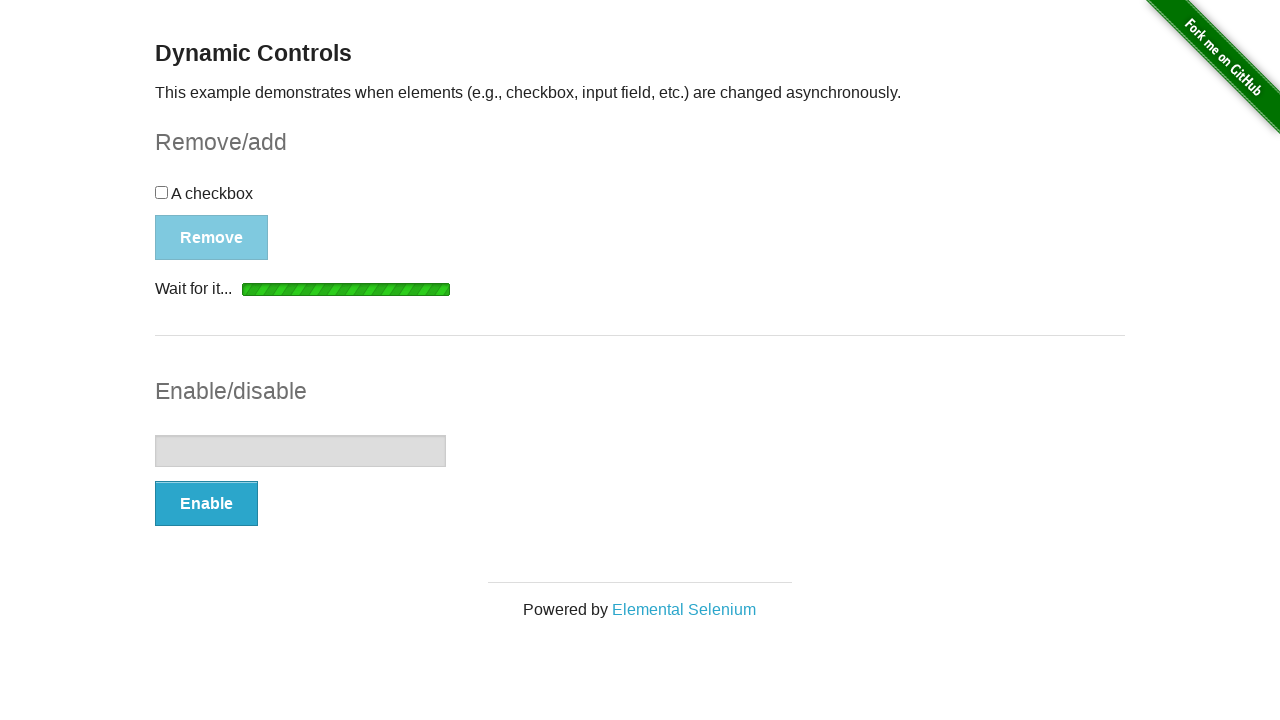

Waited for message element to become visible
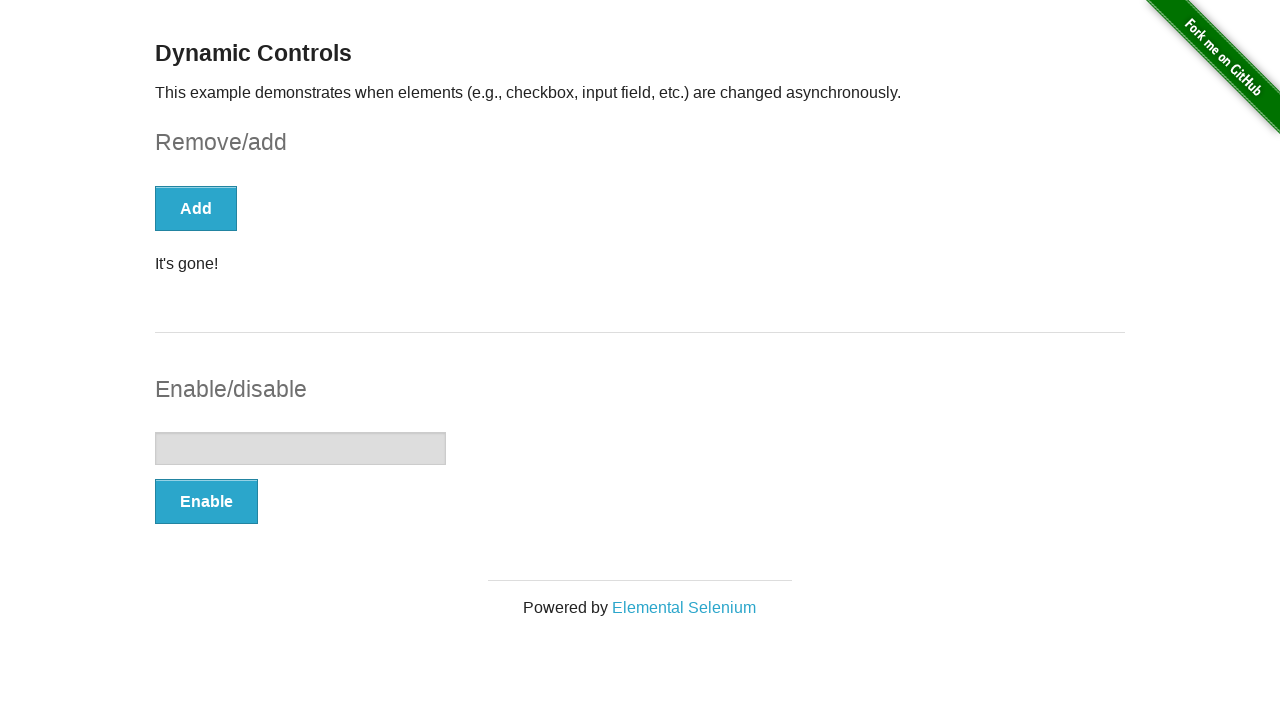

Verified 'It's gone!' message is visible
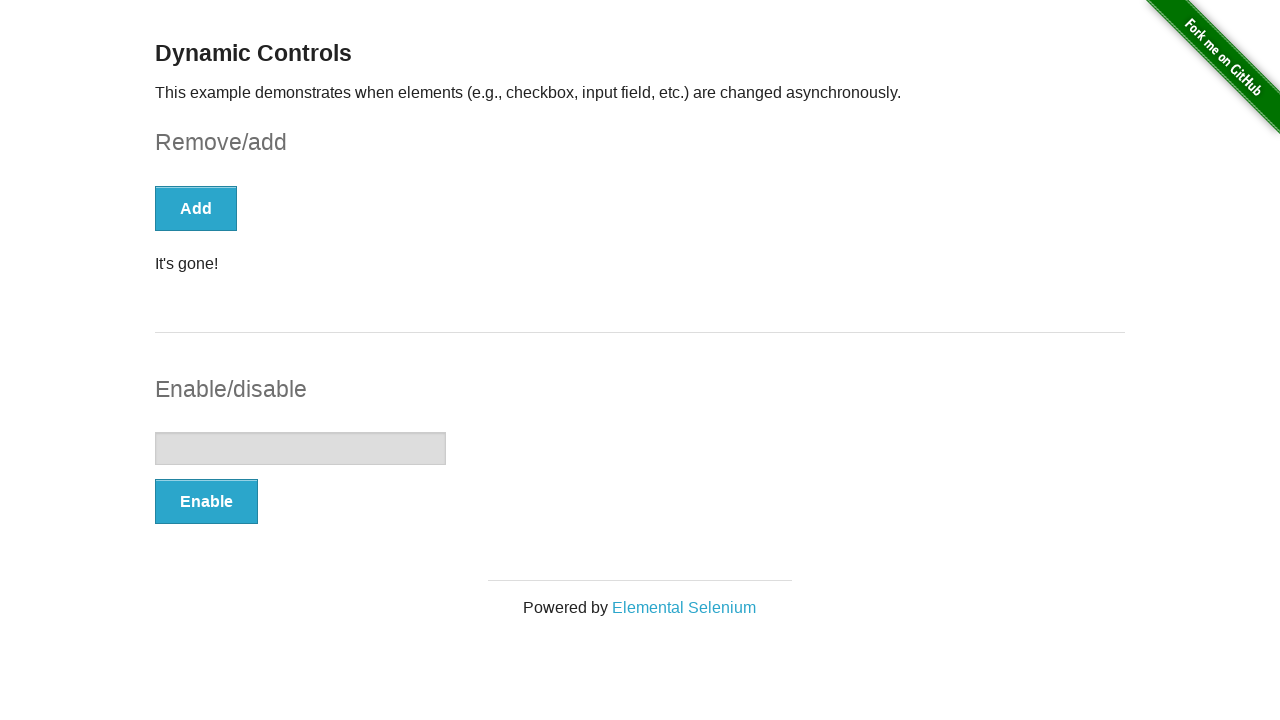

Clicked Add button at (196, 208) on xpath=//button[@onclick='swapCheckbox()']
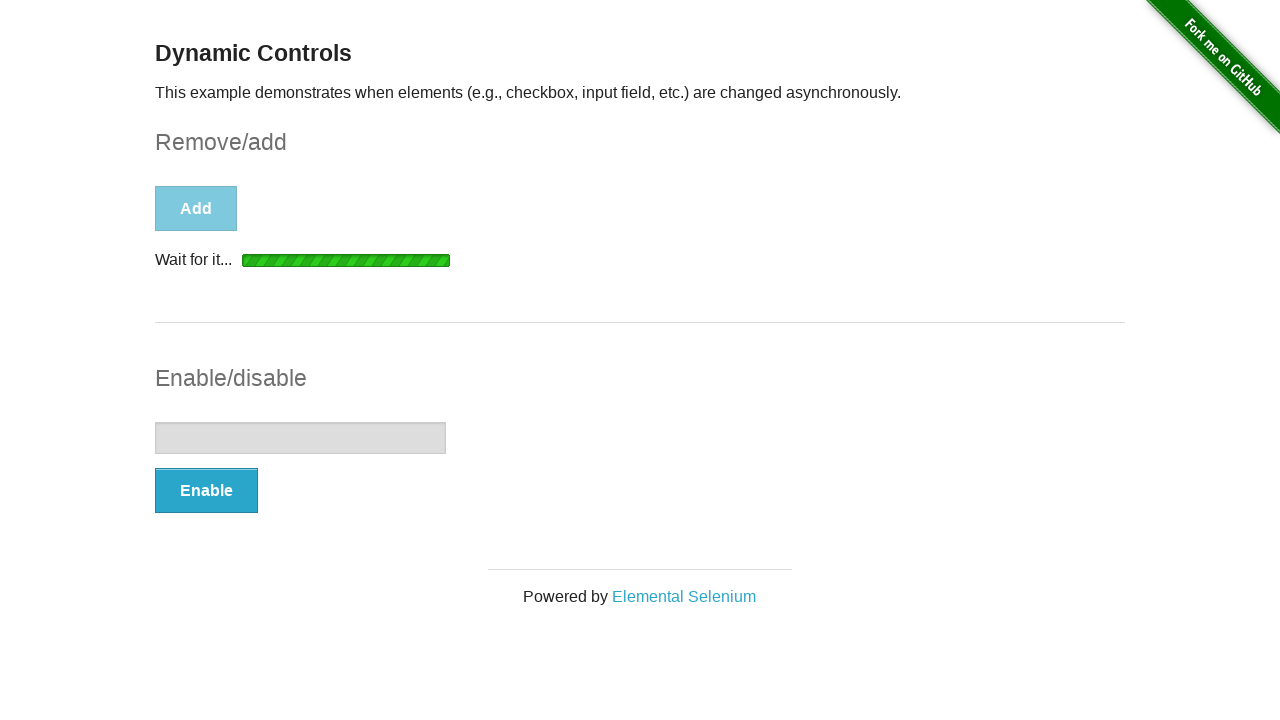

Waited for message element to become visible again
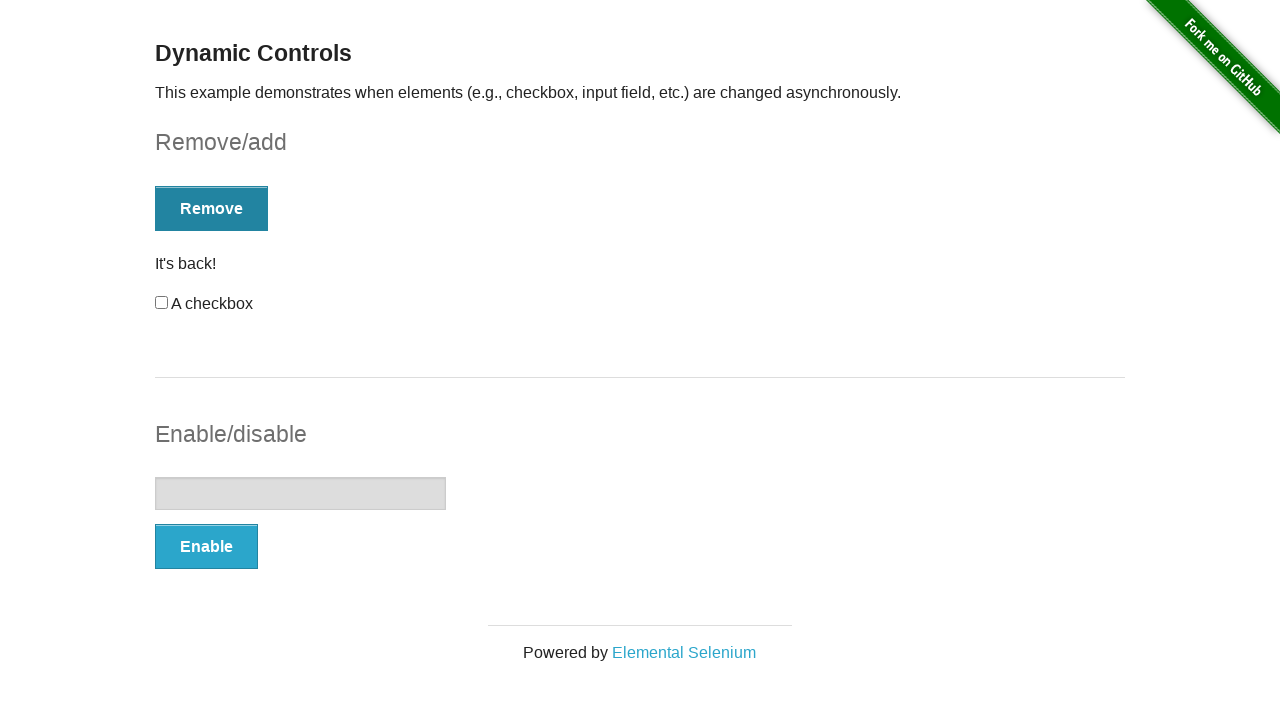

Verified 'It's back!' message is visible
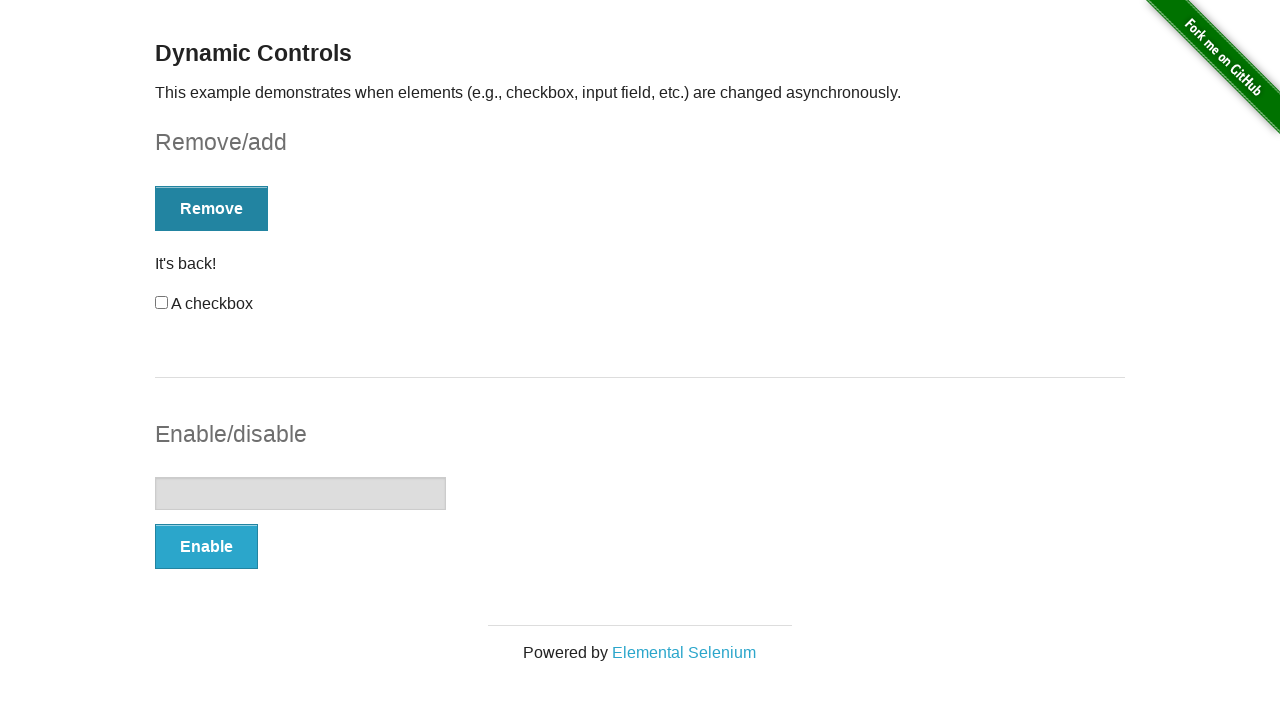

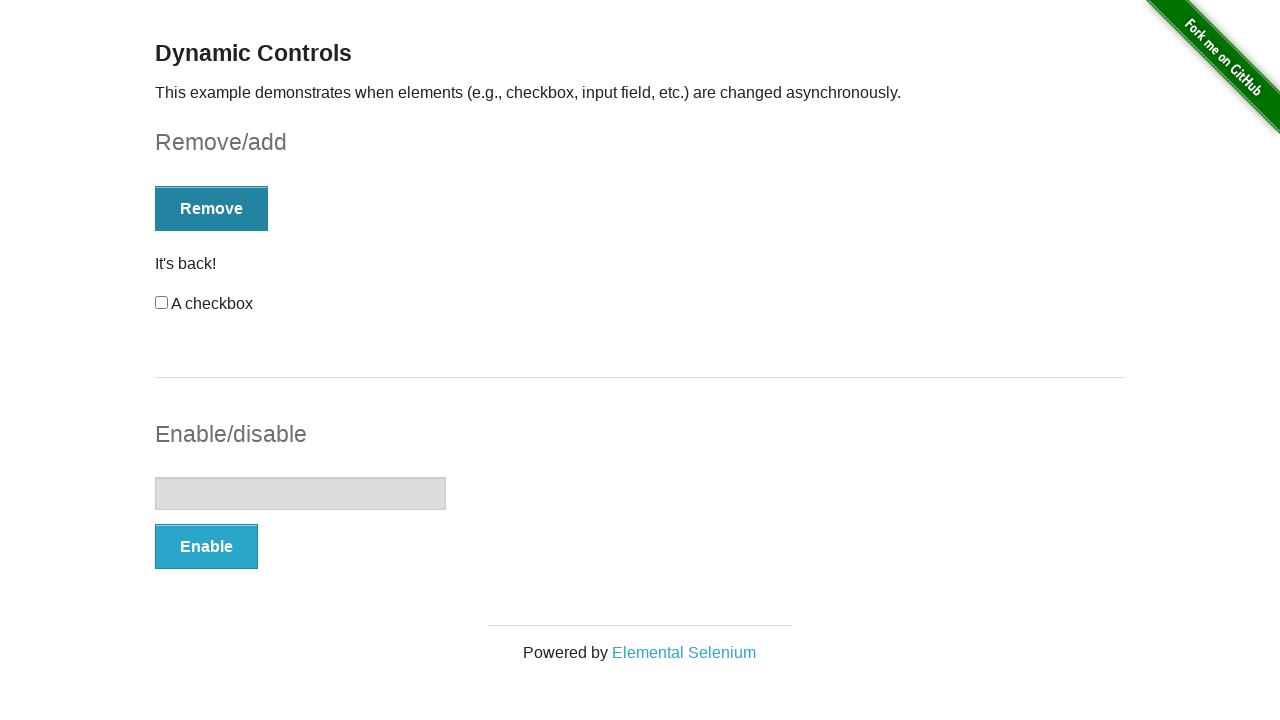